Solves a math captcha by extracting a value from an element attribute, calculating the result, and submitting the form with checkbox selections

Starting URL: http://suninjuly.github.io/get_attribute.html

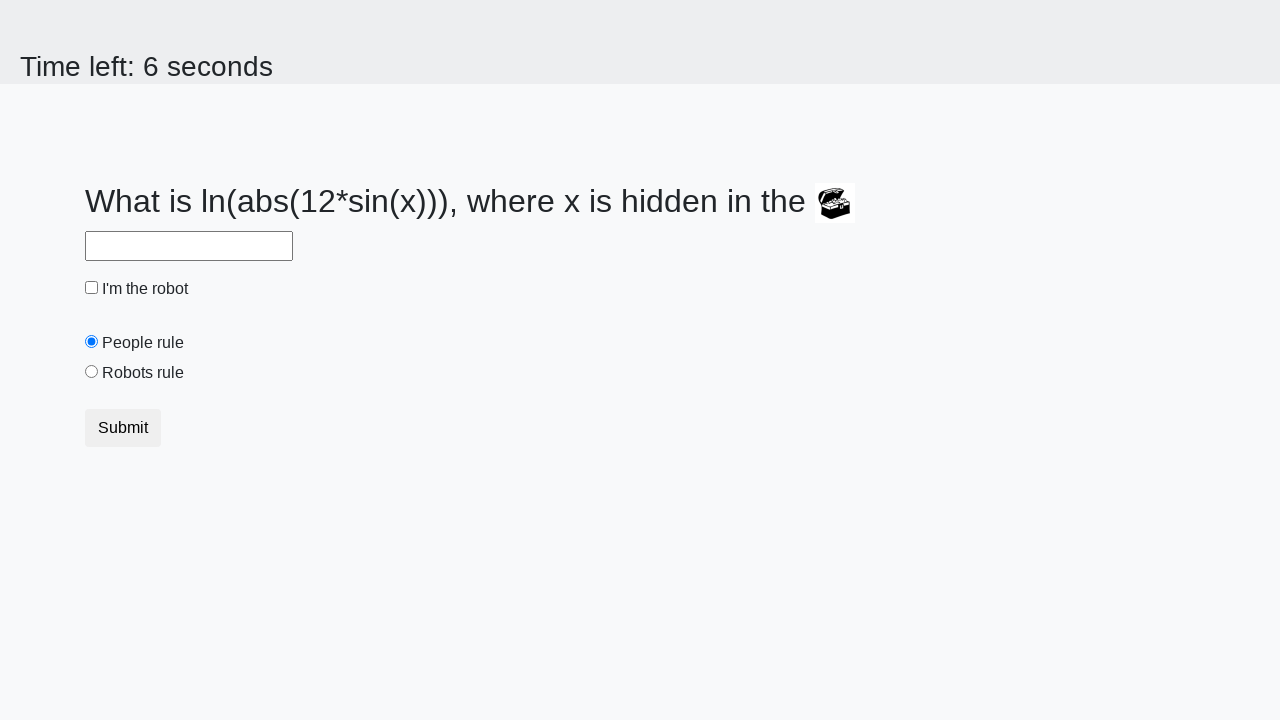

Located treasure element
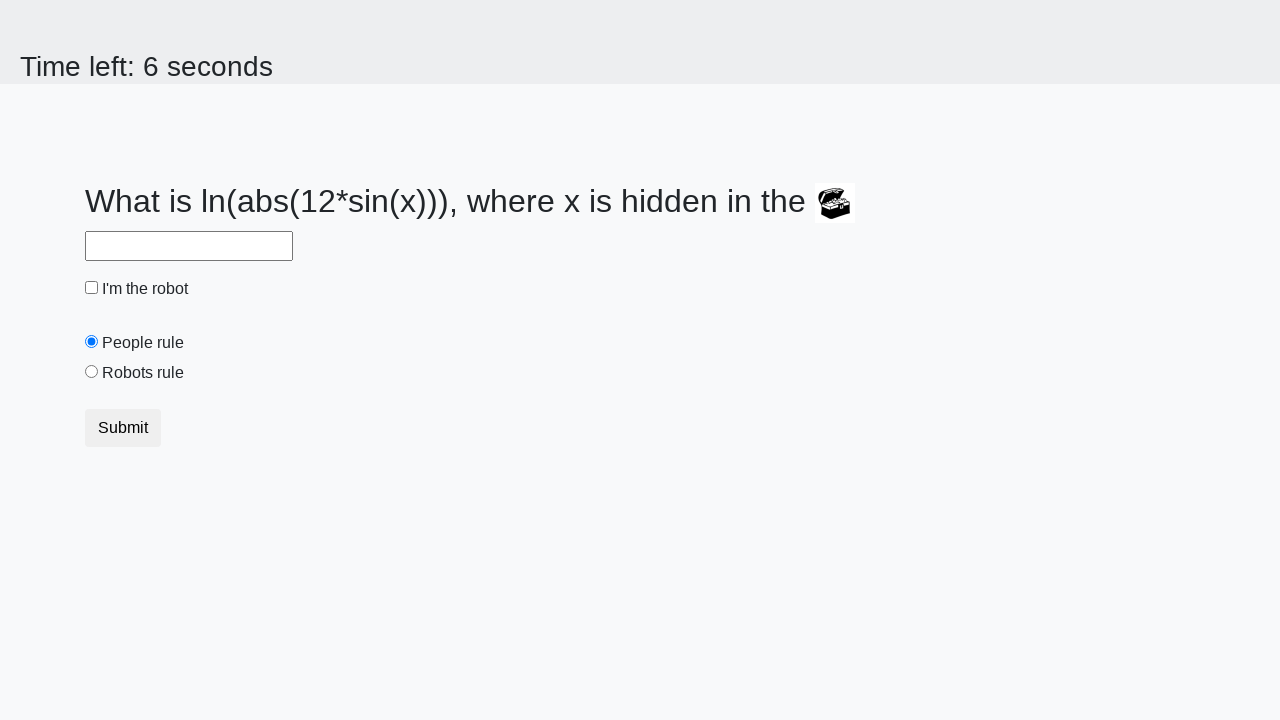

Extracted valuex attribute from treasure element: 241
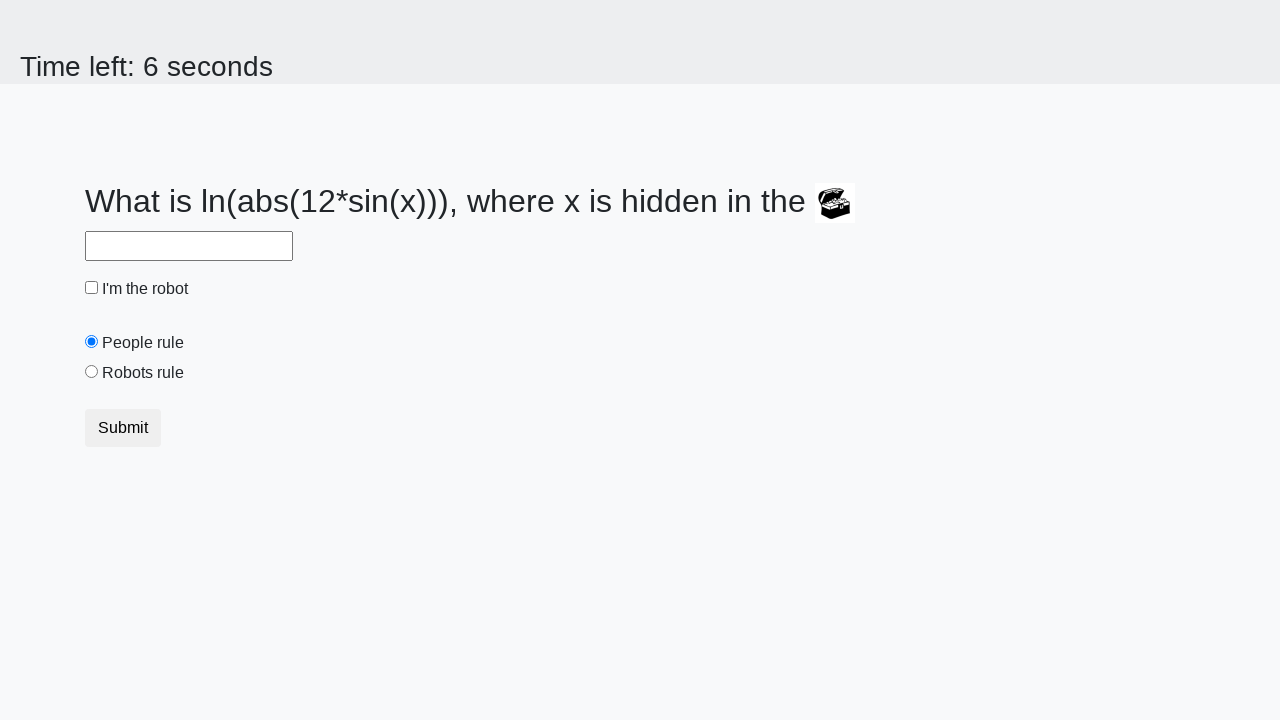

Calculated math captcha result: 2.242786314502534
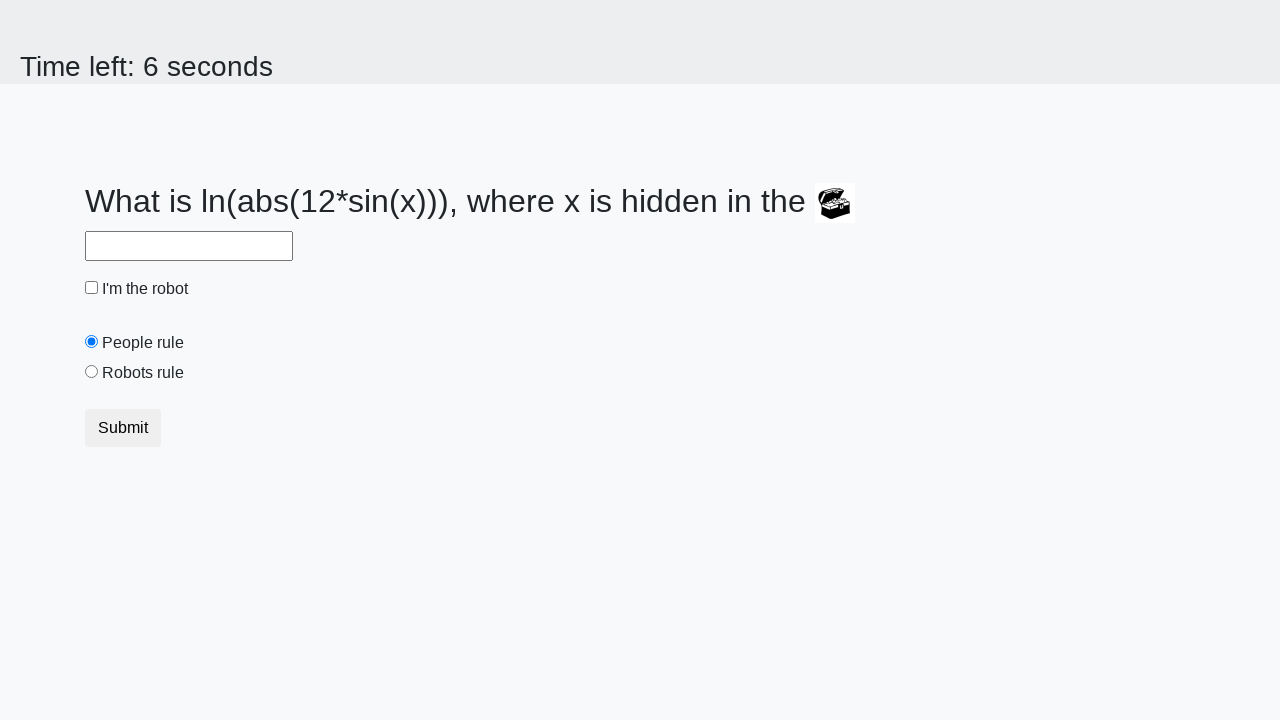

Filled answer field with calculated value on #answer
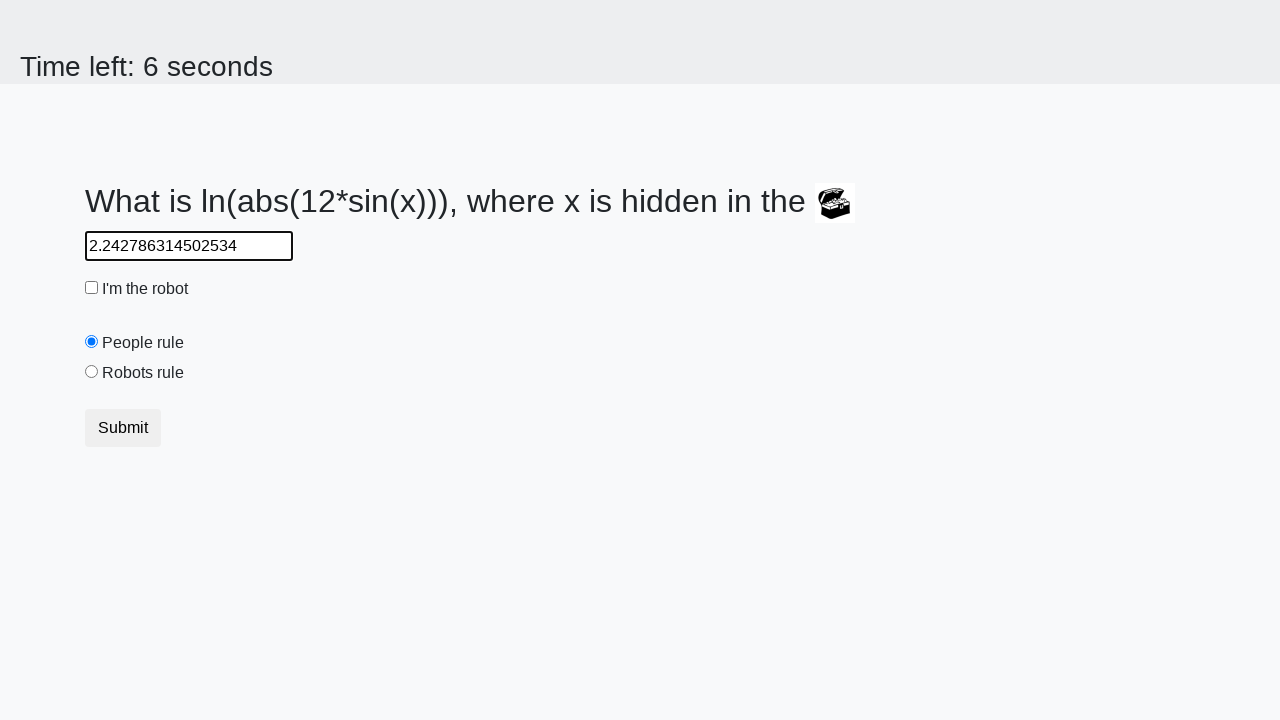

Checked the robot checkbox at (92, 288) on #robotCheckbox
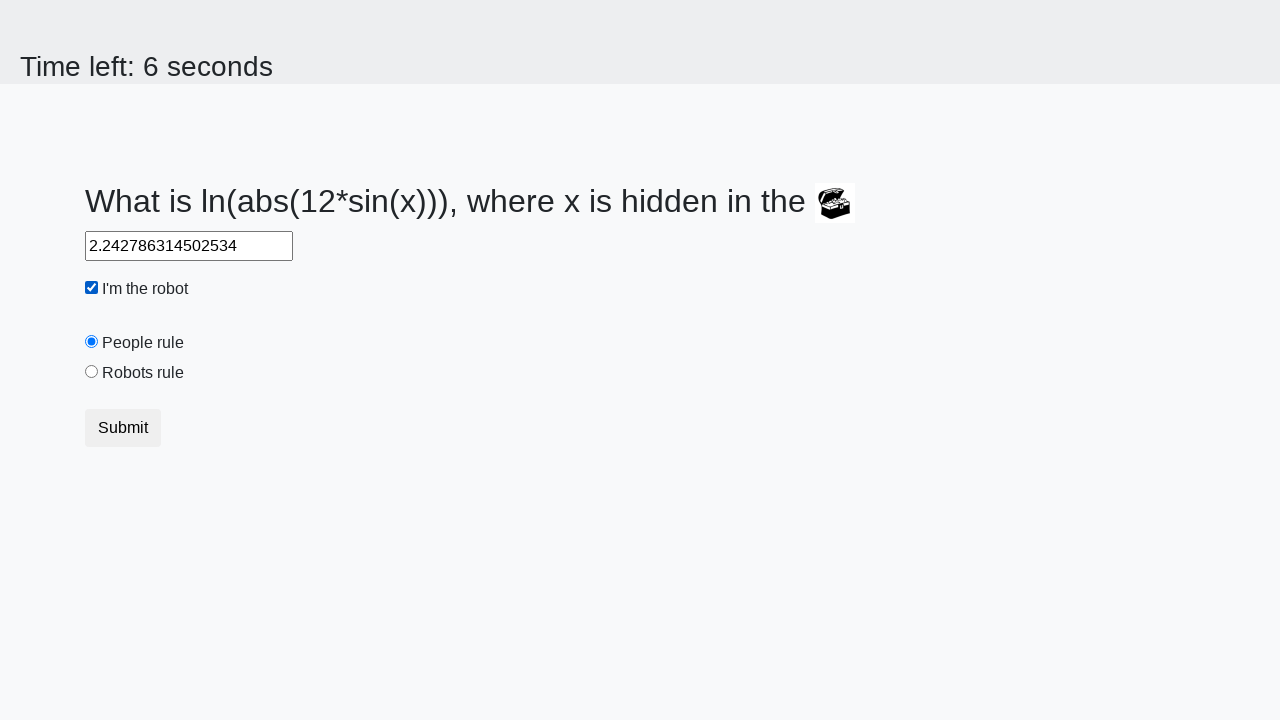

Selected the robots rule radio button at (92, 372) on #robotsRule
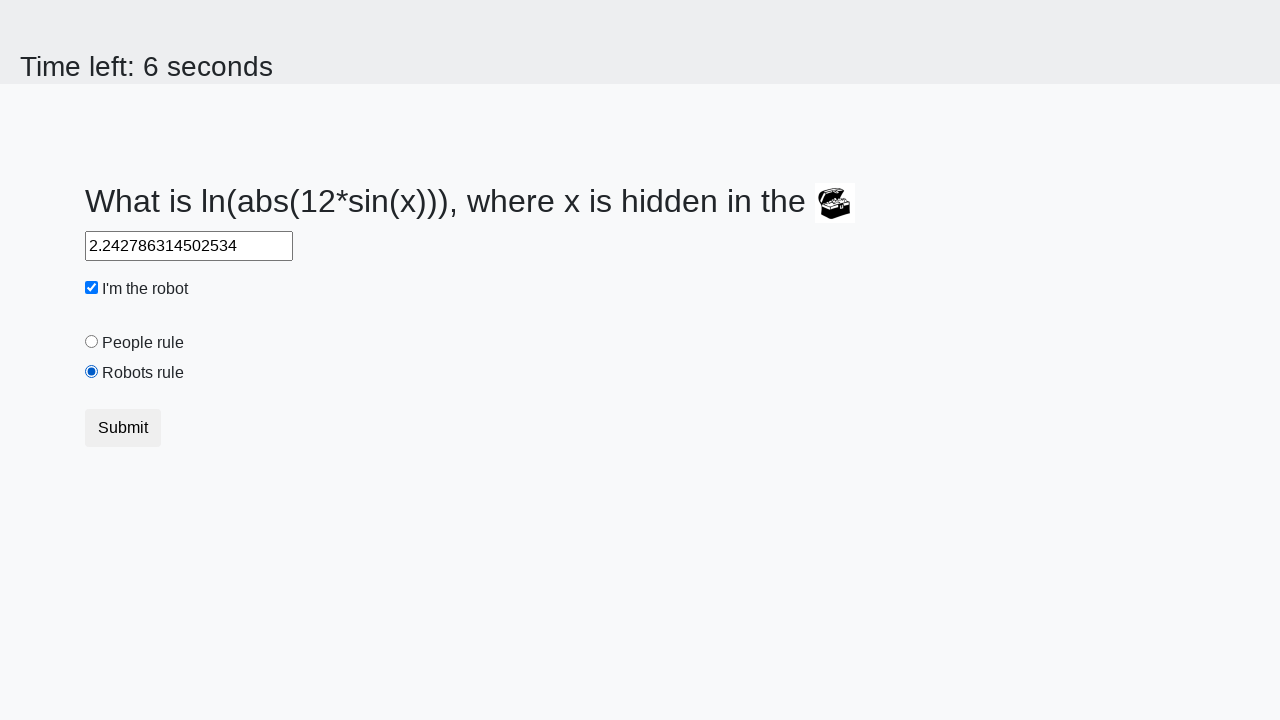

Clicked submit button to submit form at (123, 428) on button
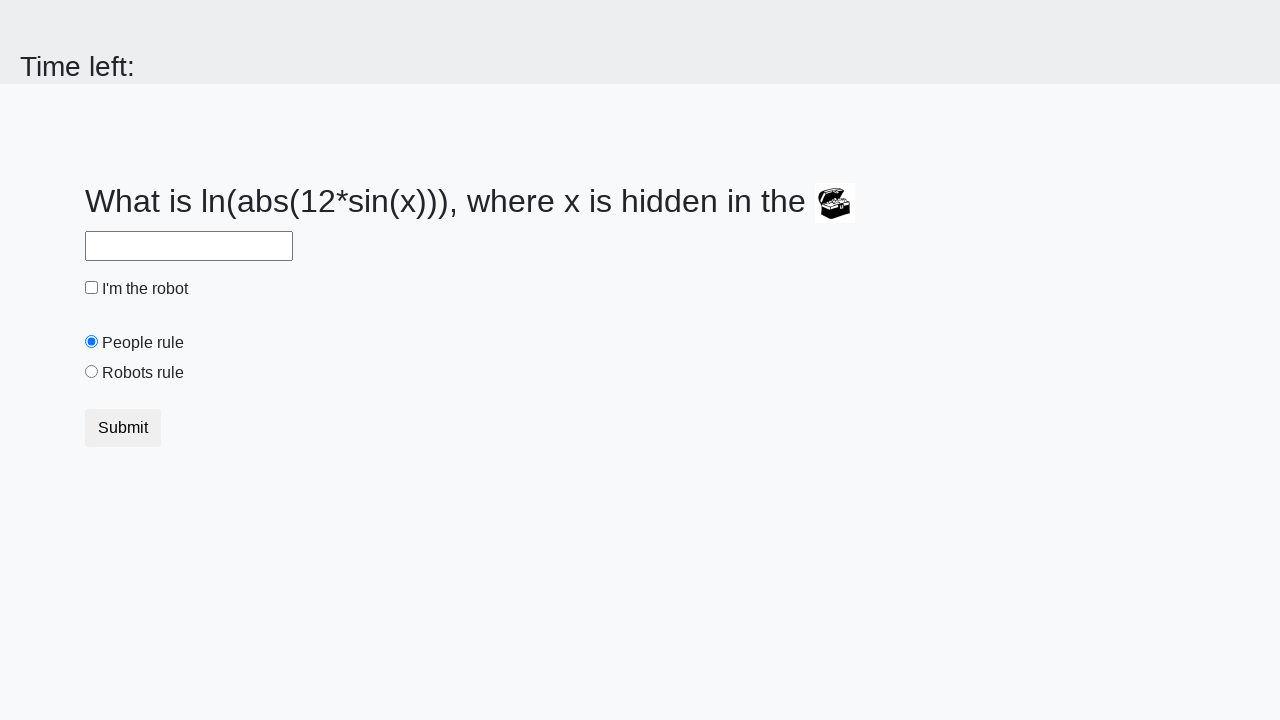

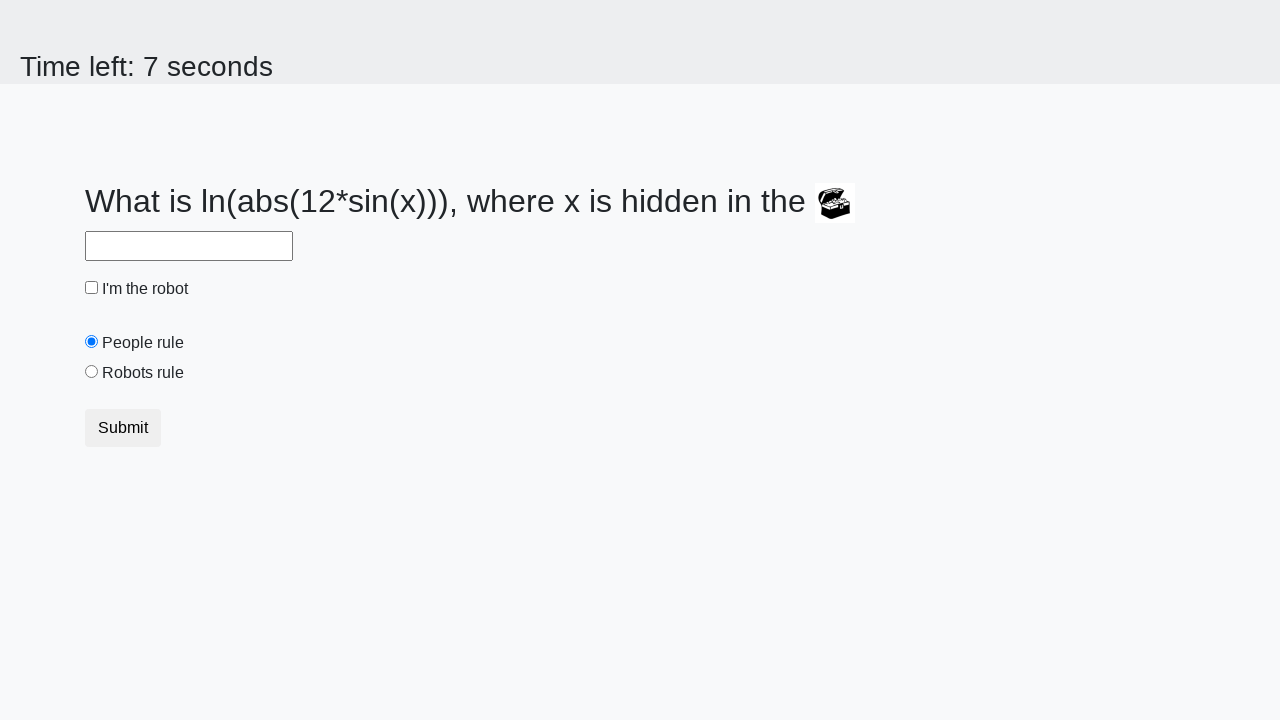